Tests calendar date picker functionality by clicking on the date picker input field and selecting day 30 from the calendar popup

Starting URL: https://www.hyrtutorials.com/p/calendar-practice.html

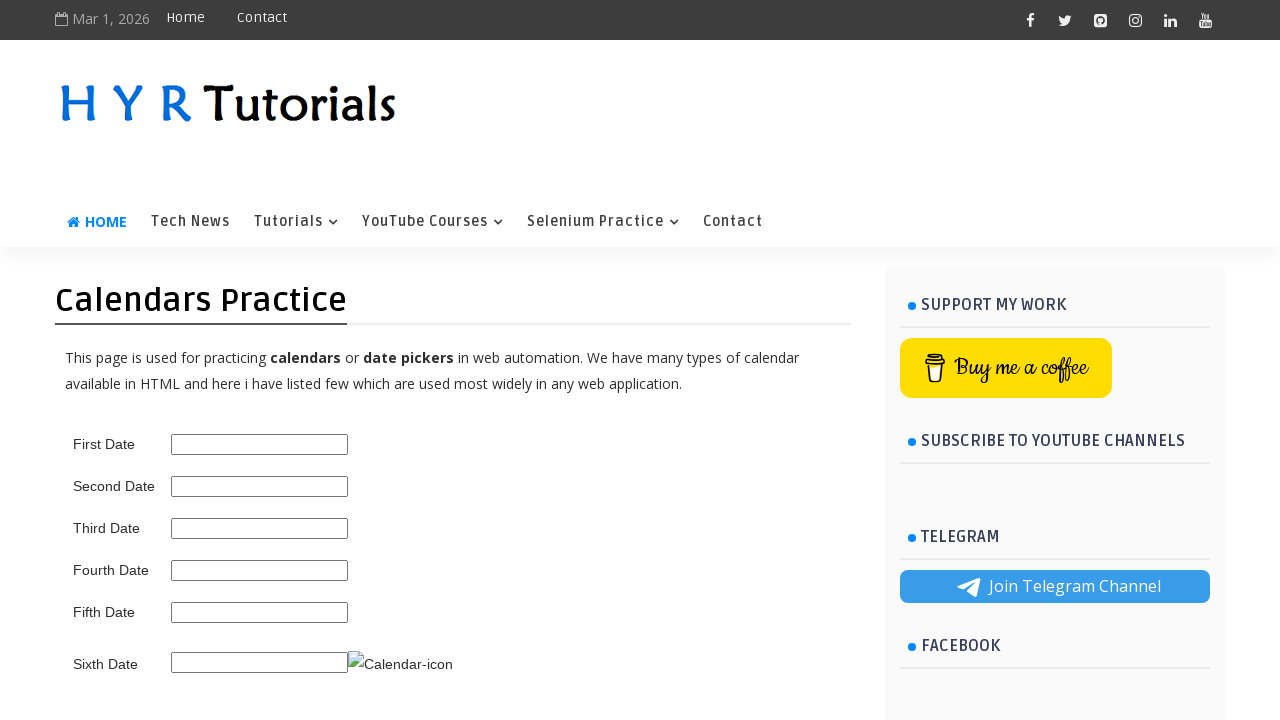

Clicked on the date picker input field to open the calendar at (260, 444) on #first_date_picker
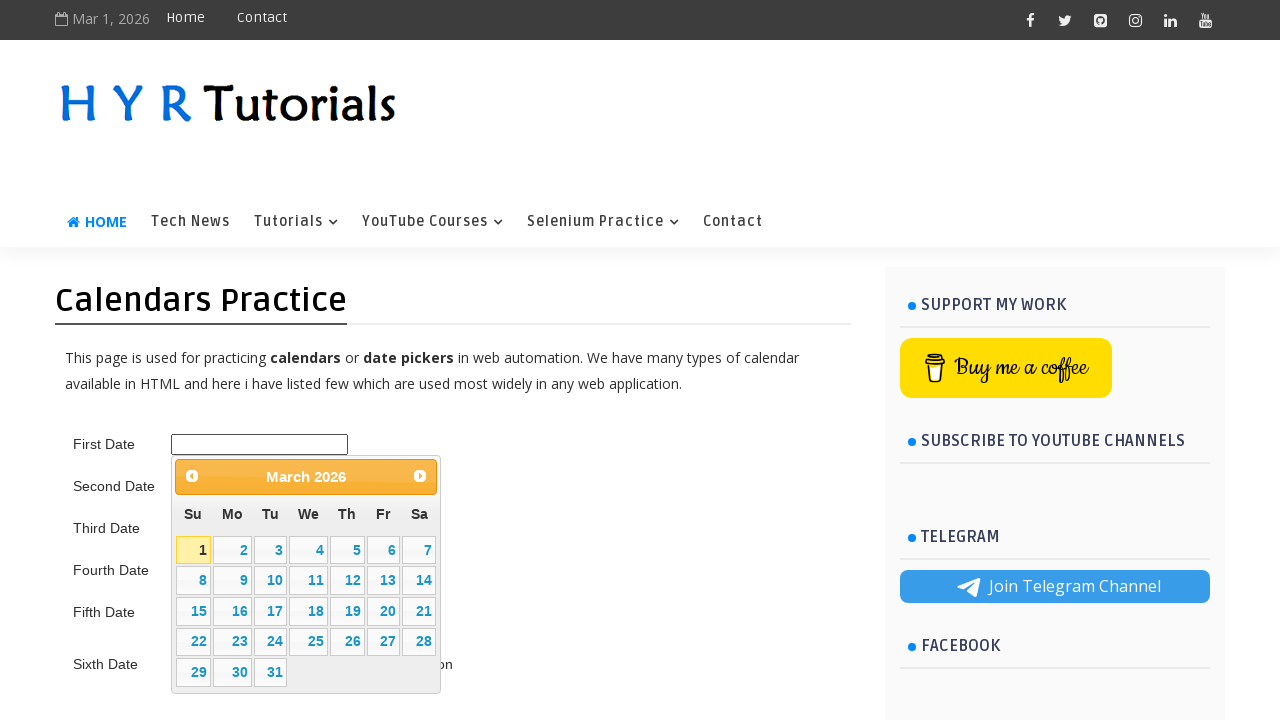

Calendar popup loaded and date selection cells are visible
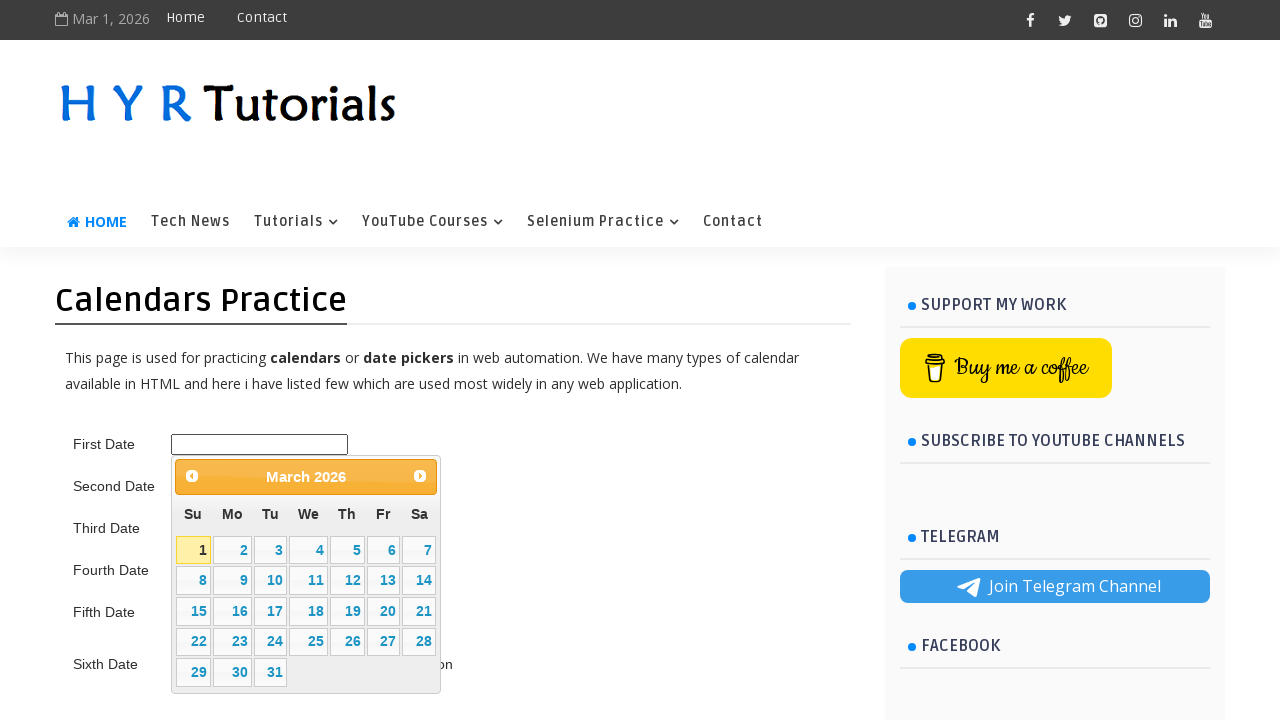

Selected day 30 from the calendar at (232, 672) on td[data-handler='selectDay'] a:text-is('30')
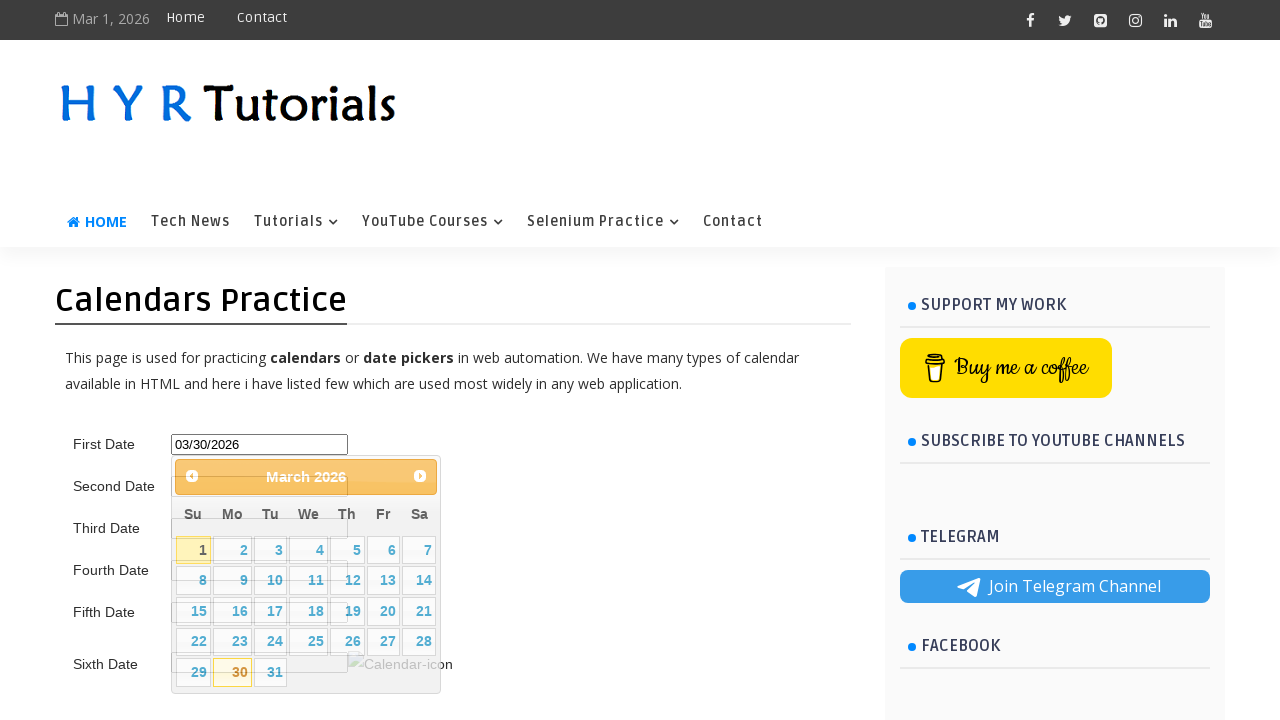

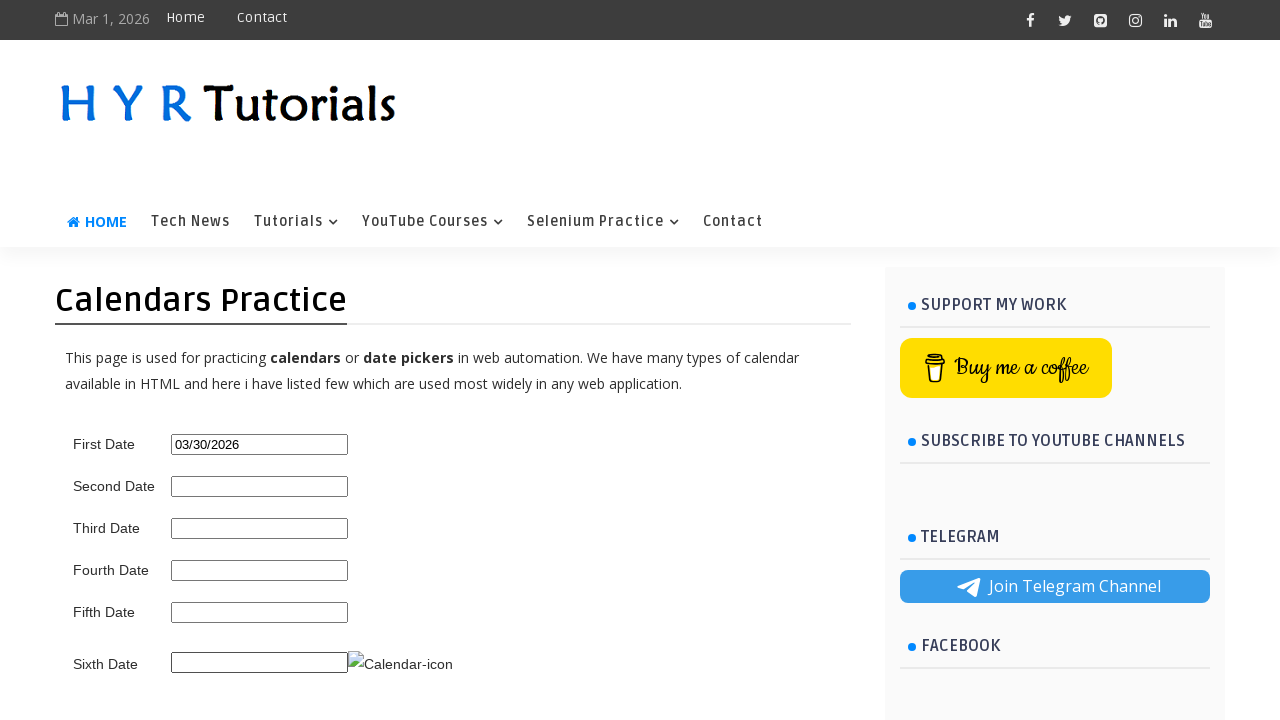